Navigates to RedBus website and sets up a console message listener to capture browser console output and page title information.

Starting URL: https://www.redbus.in/

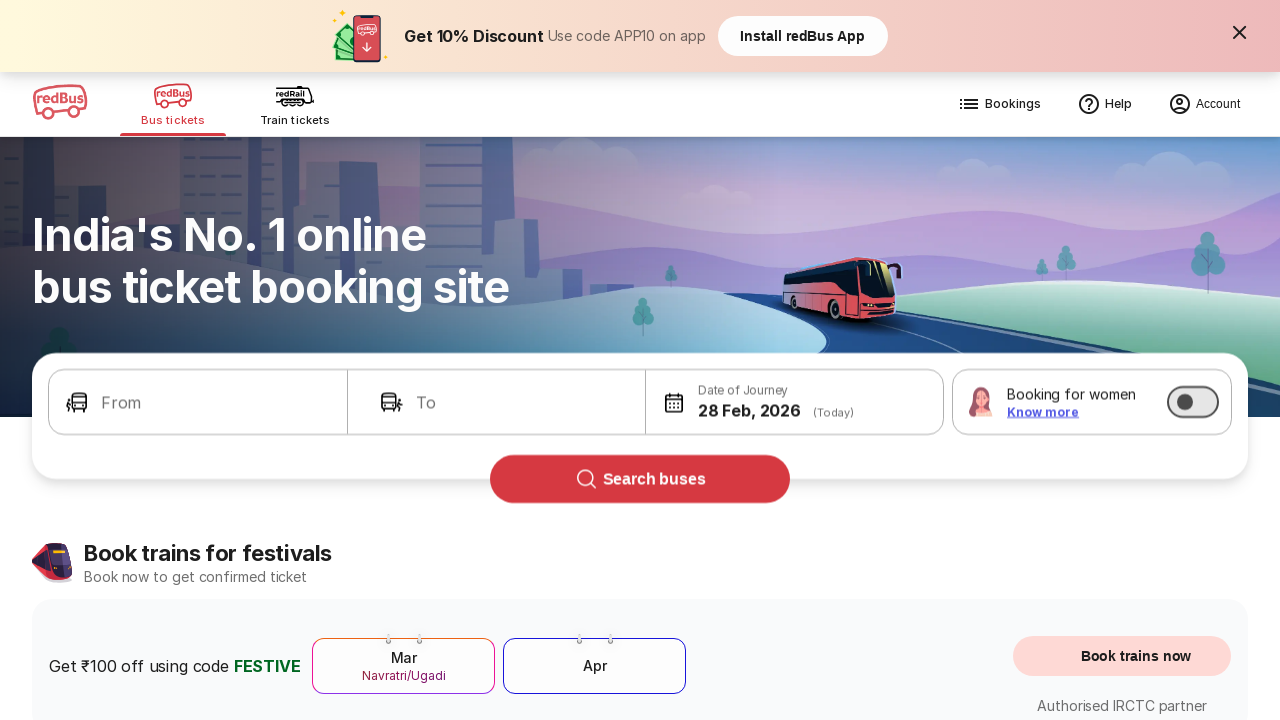

Set up console message listener to capture browser console output
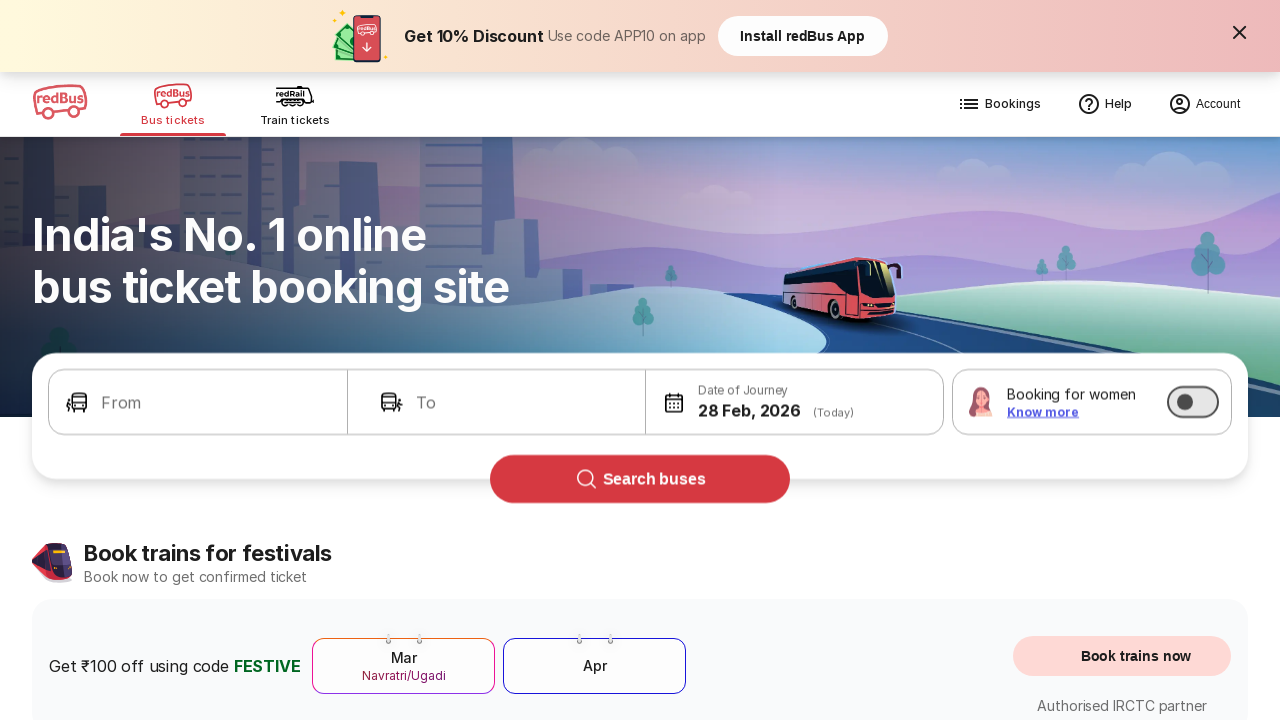

Waited for page to fully load (networkidle state)
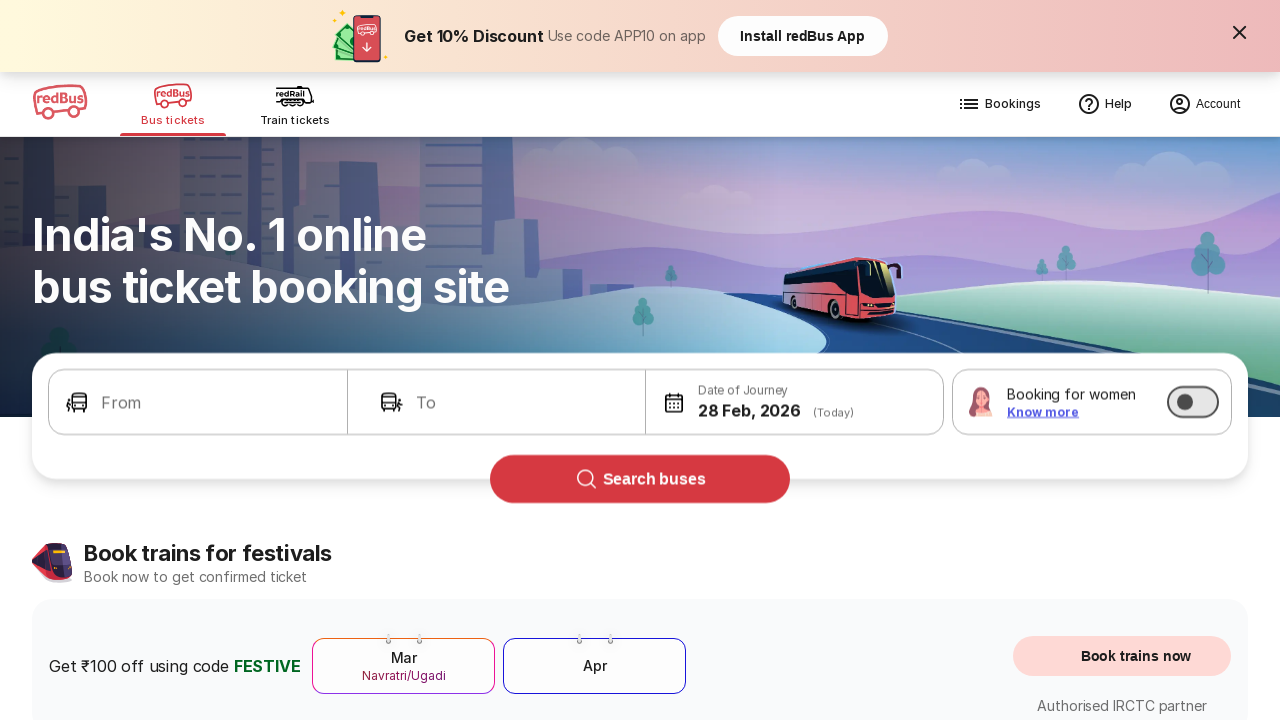

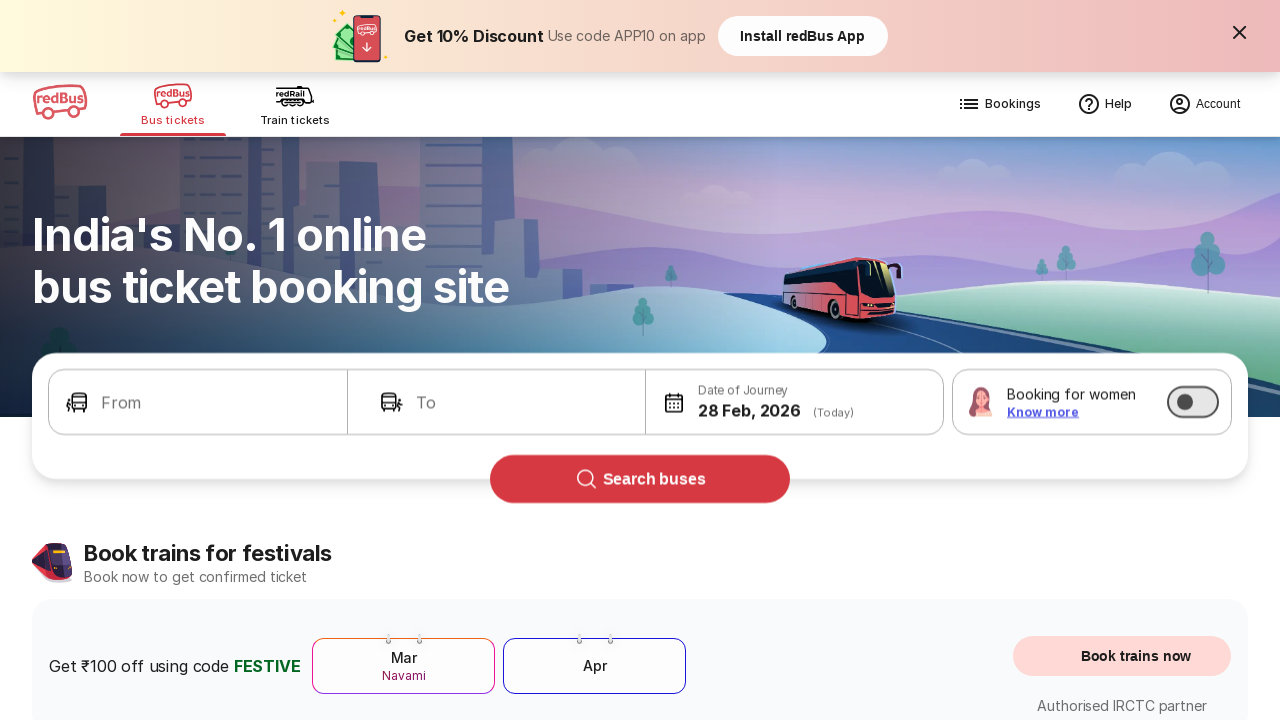